Tests horizontal slider functionality by moving the slider to different positions and verifying the displayed value updates correctly

Starting URL: https://the-internet.herokuapp.com/horizontal_slider

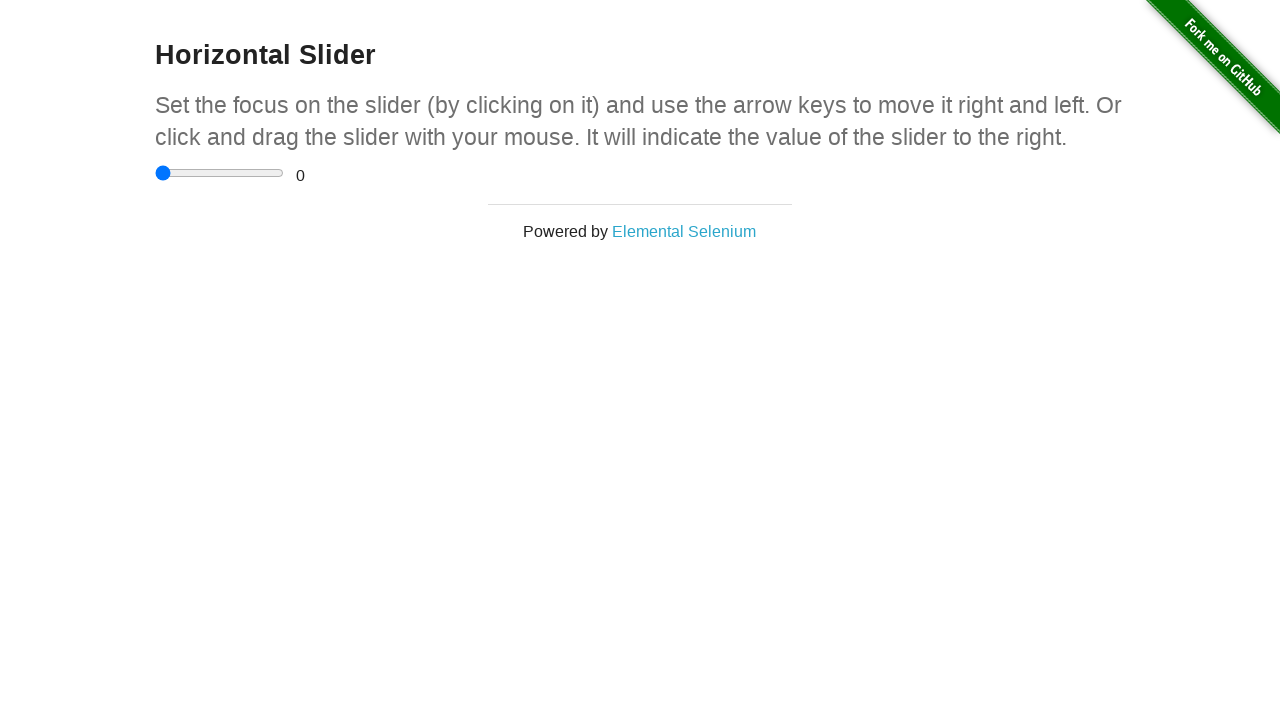

Located the horizontal slider element
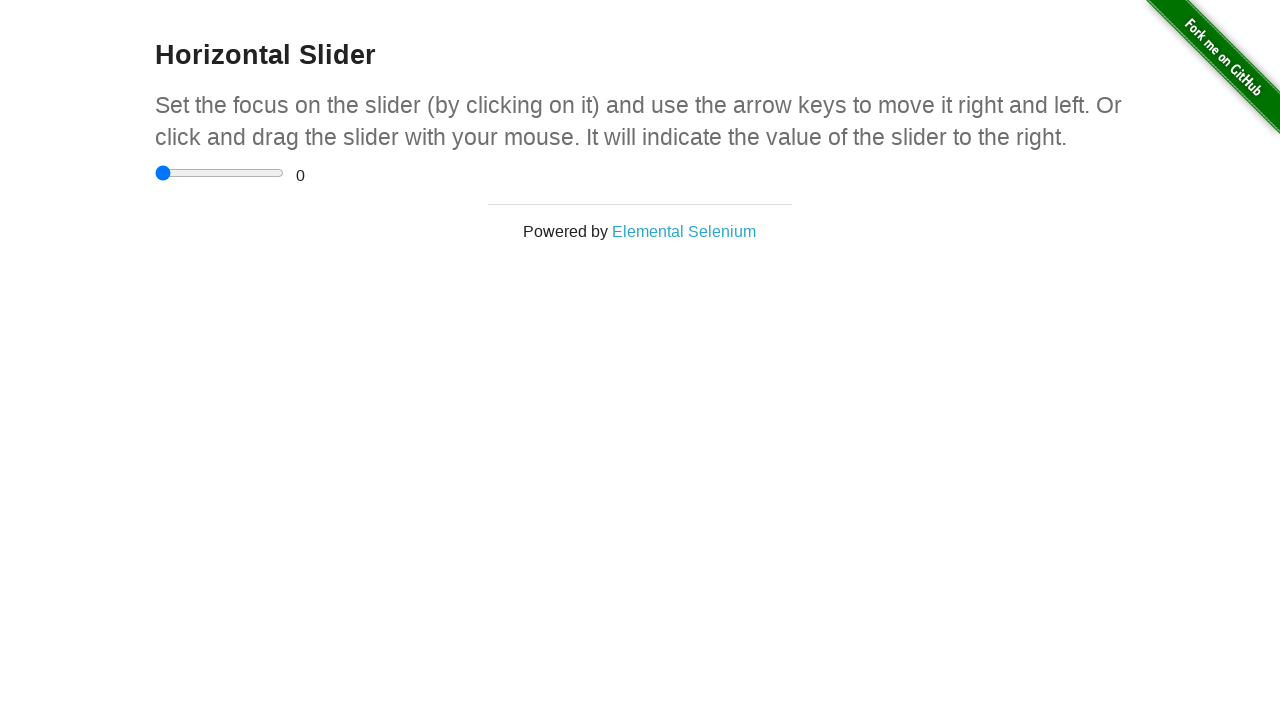

Moved slider to position 3.5 using JavaScript
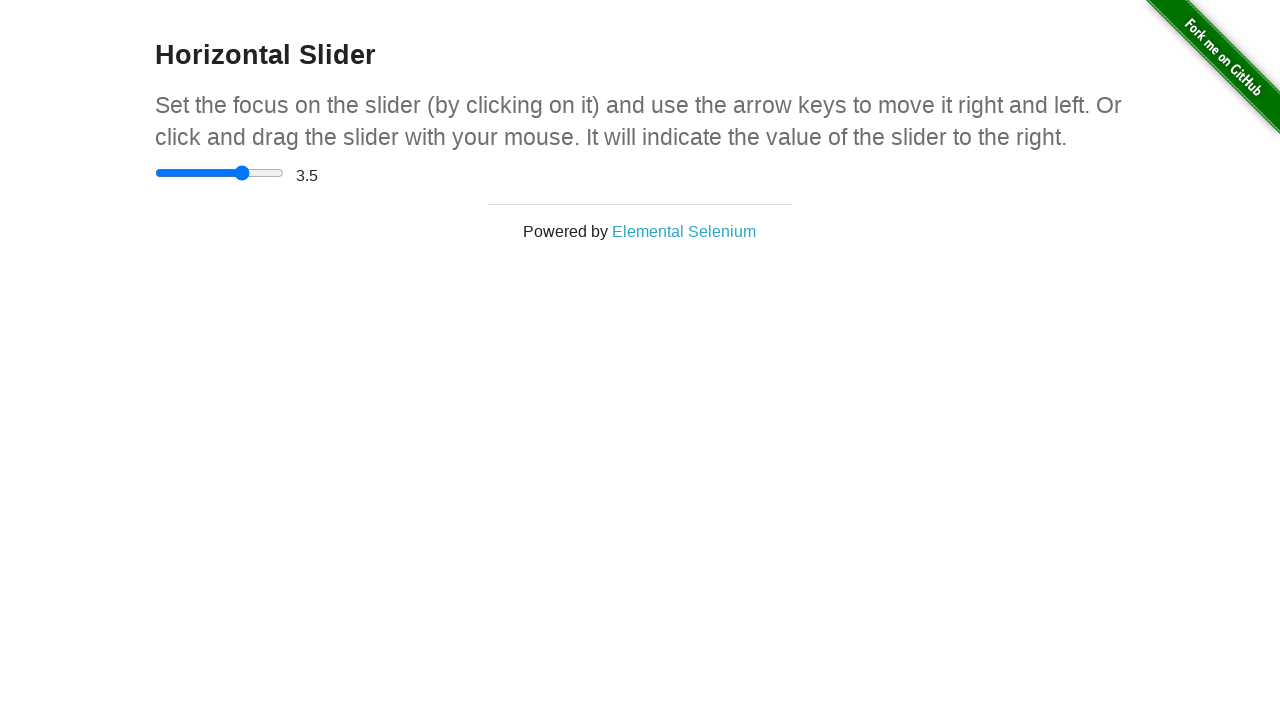

Waited for displayed value to update to 3.5
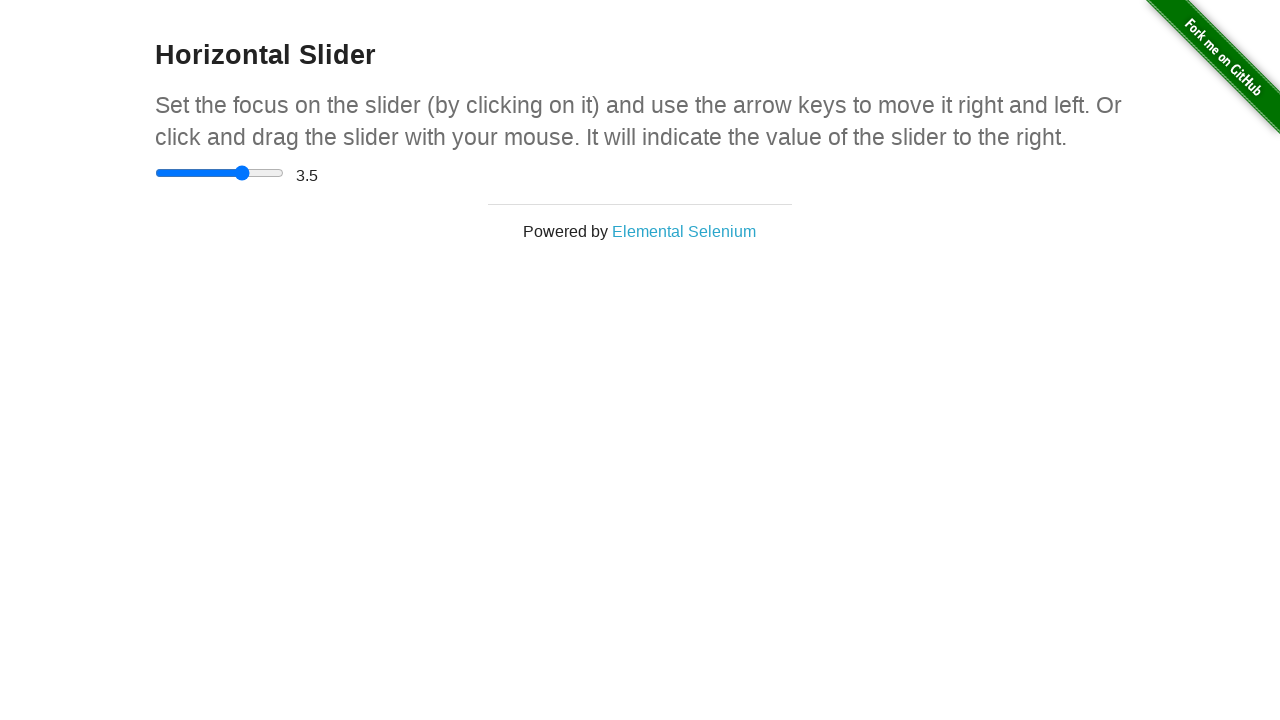

Verified that displayed value matches expected value of 3.5
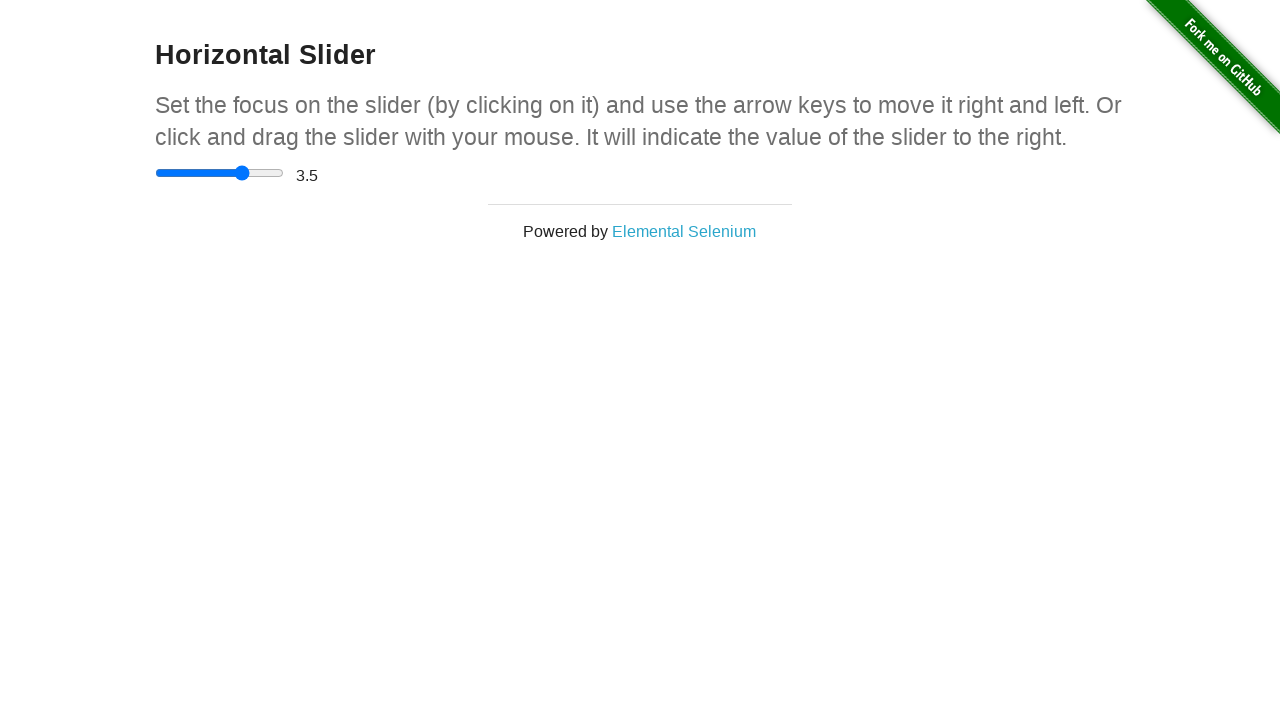

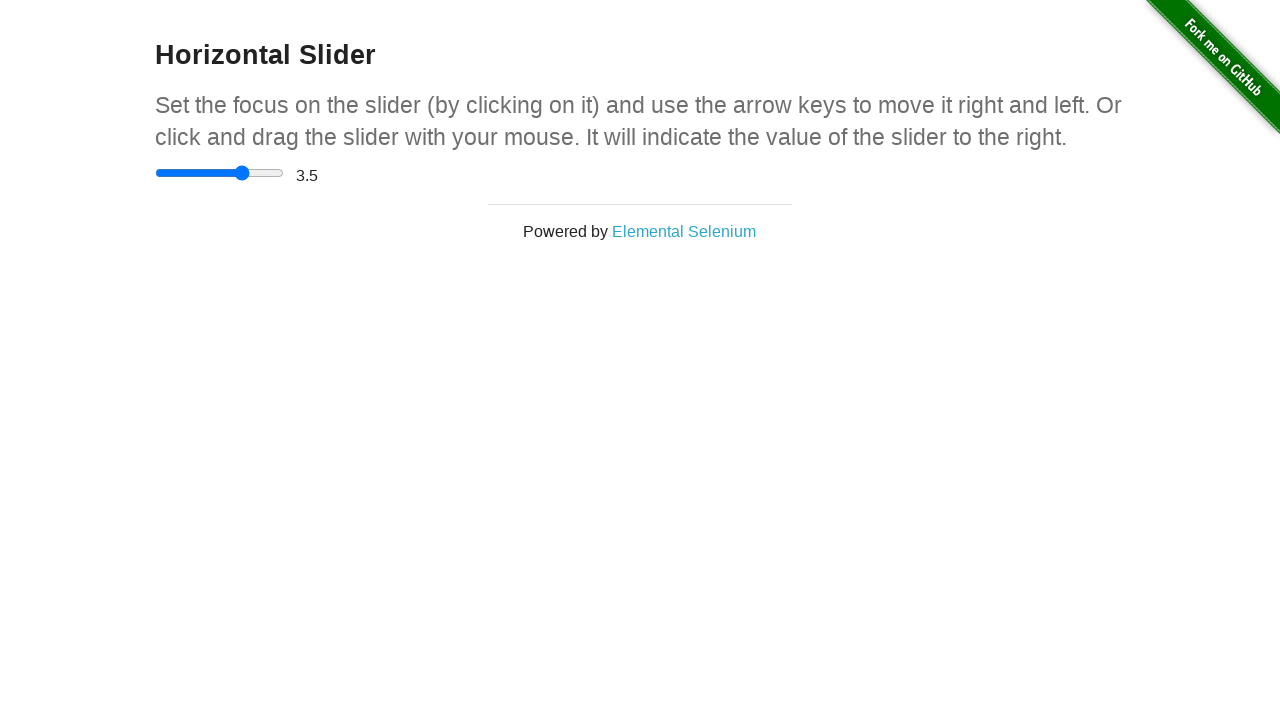